Verifies that a checkbox input is selected/checked by default

Starting URL: https://www.selenium.dev/selenium/web/inputs.html

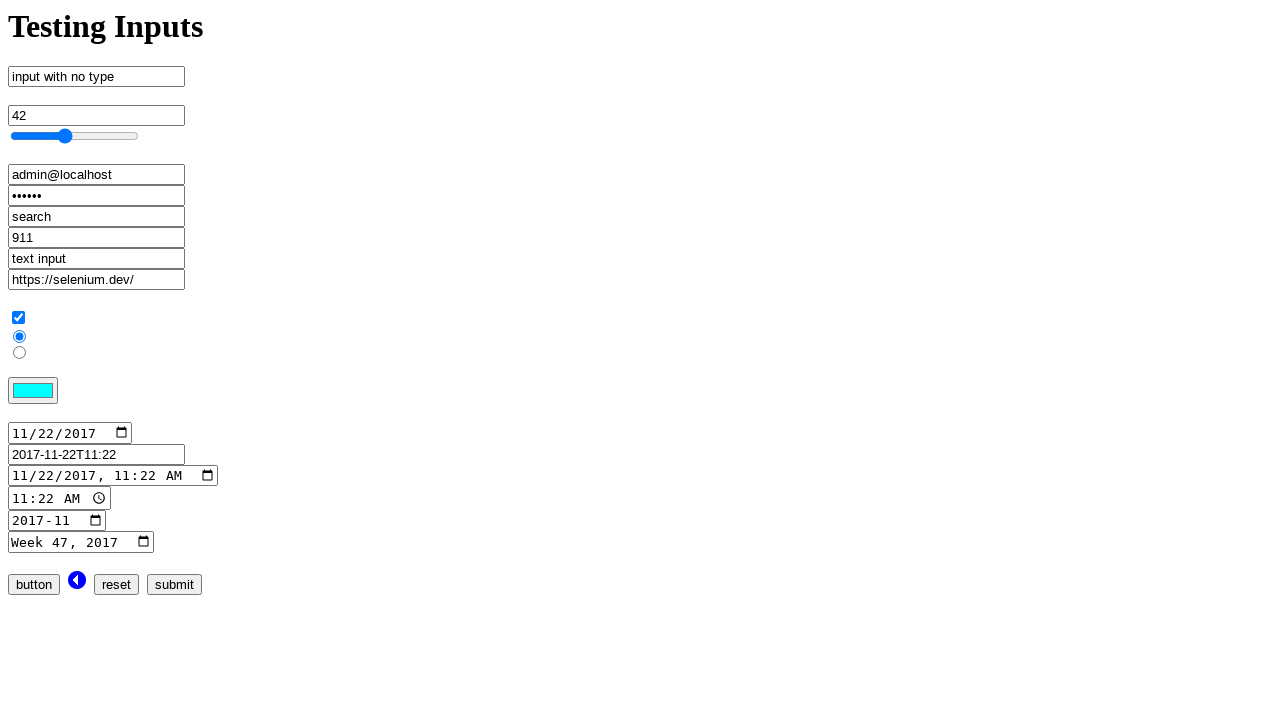

Navigated to https://www.selenium.dev/selenium/web/inputs.html
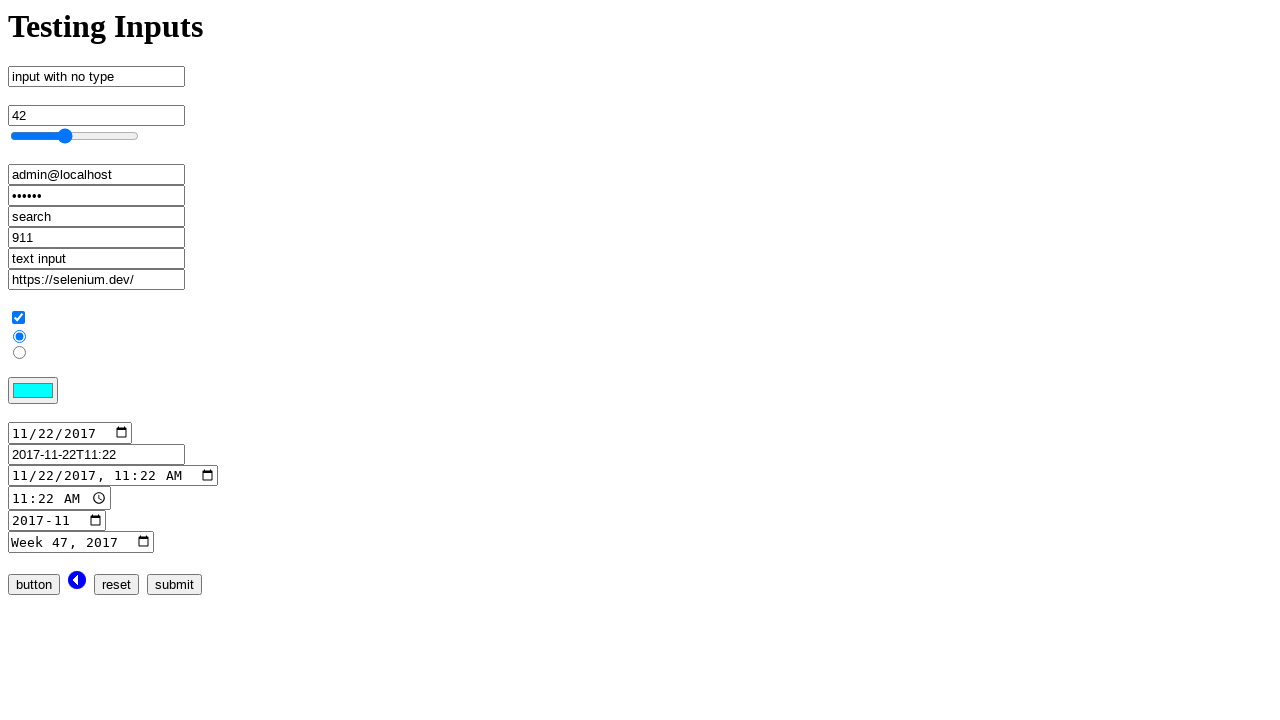

Verified that checkbox input is selected/checked by default
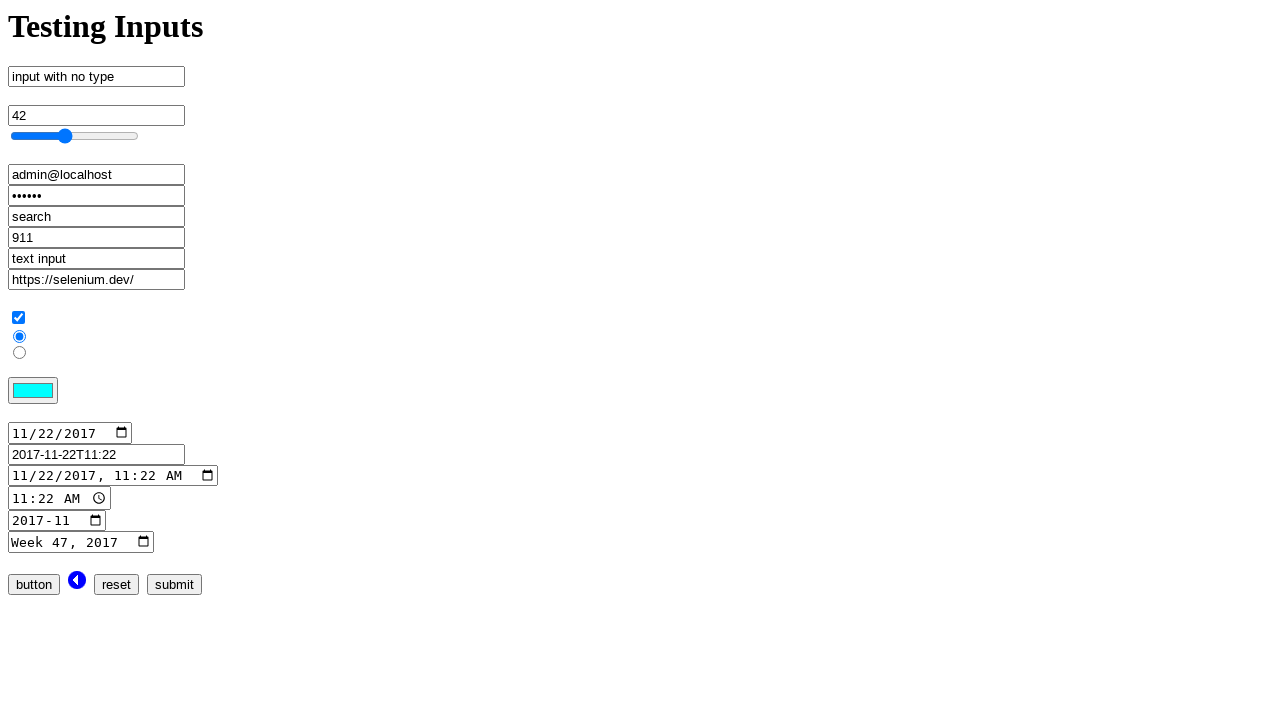

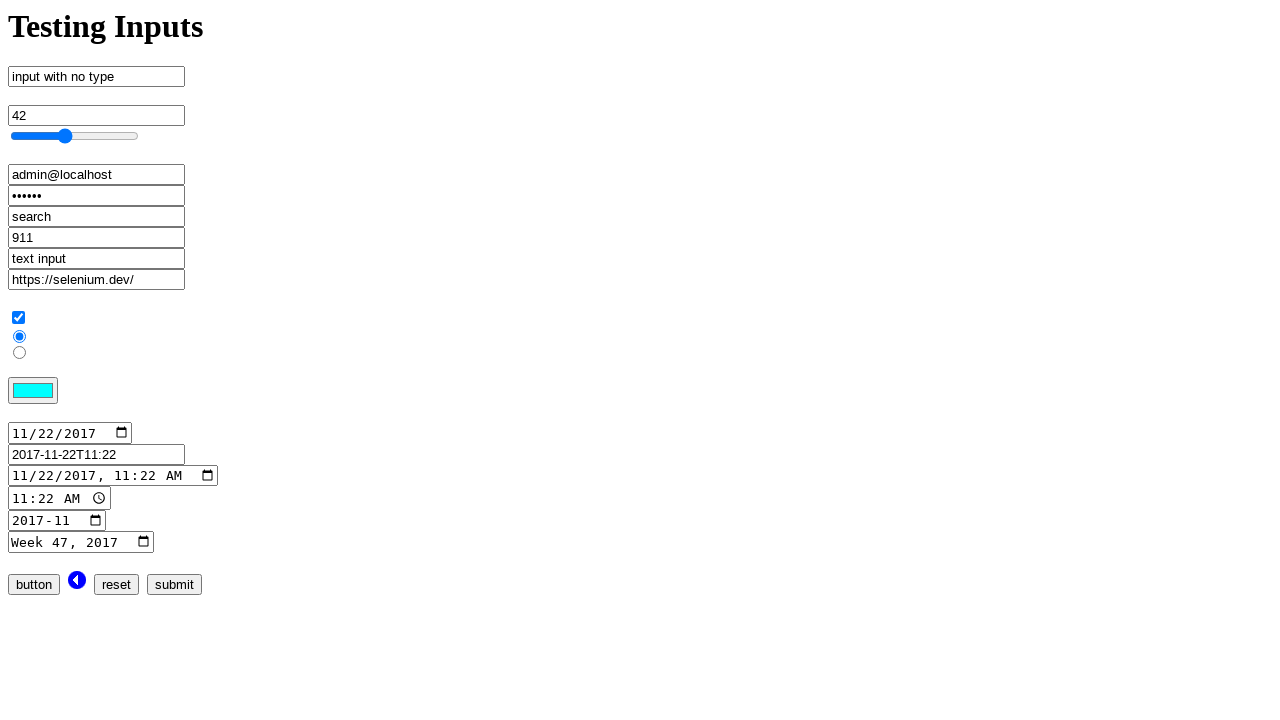